Tests the range slider functionality by dragging the minimum and maximum slider handles to adjust their positions

Starting URL: https://testautomationpractice.blogspot.com/

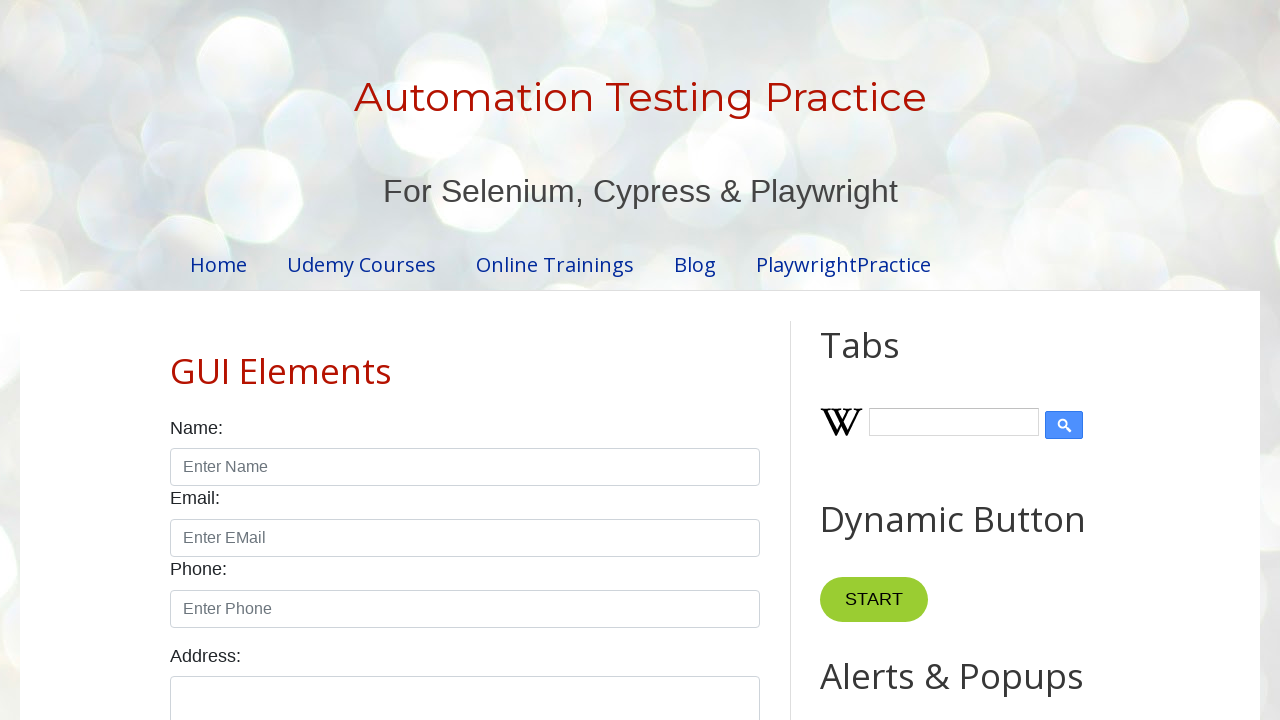

Located the minimum slider handle
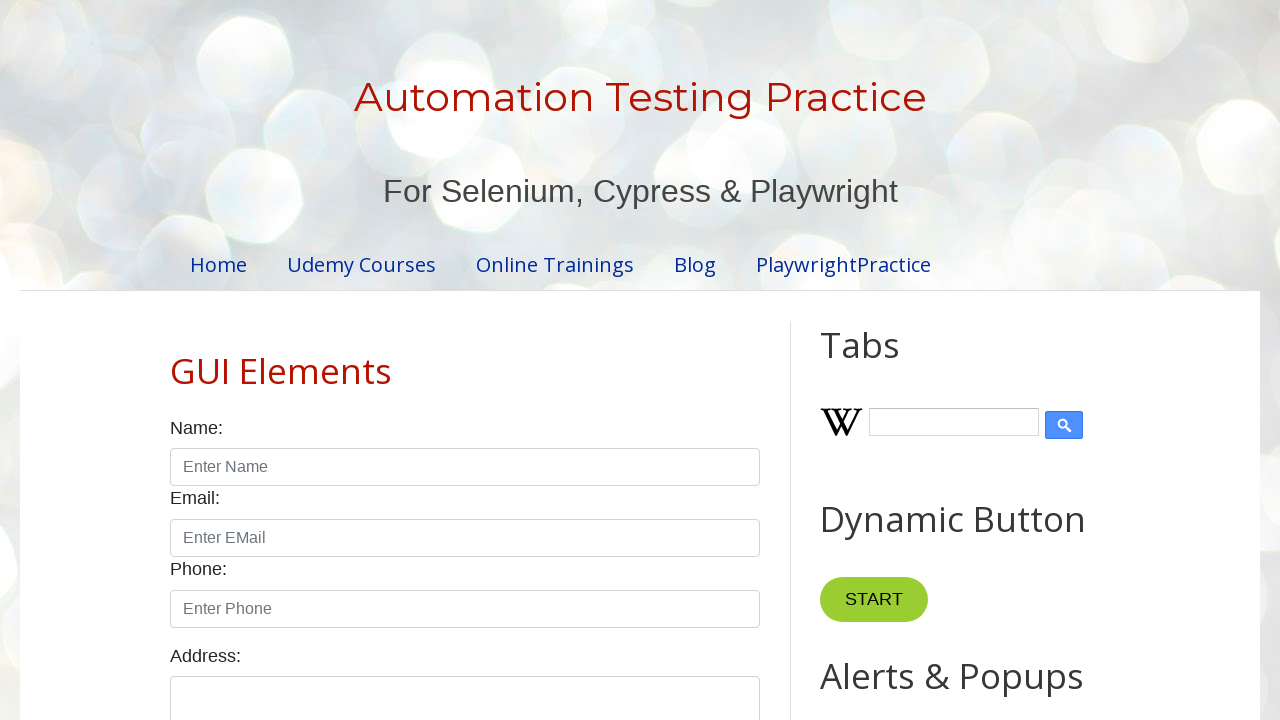

Located the maximum slider handle
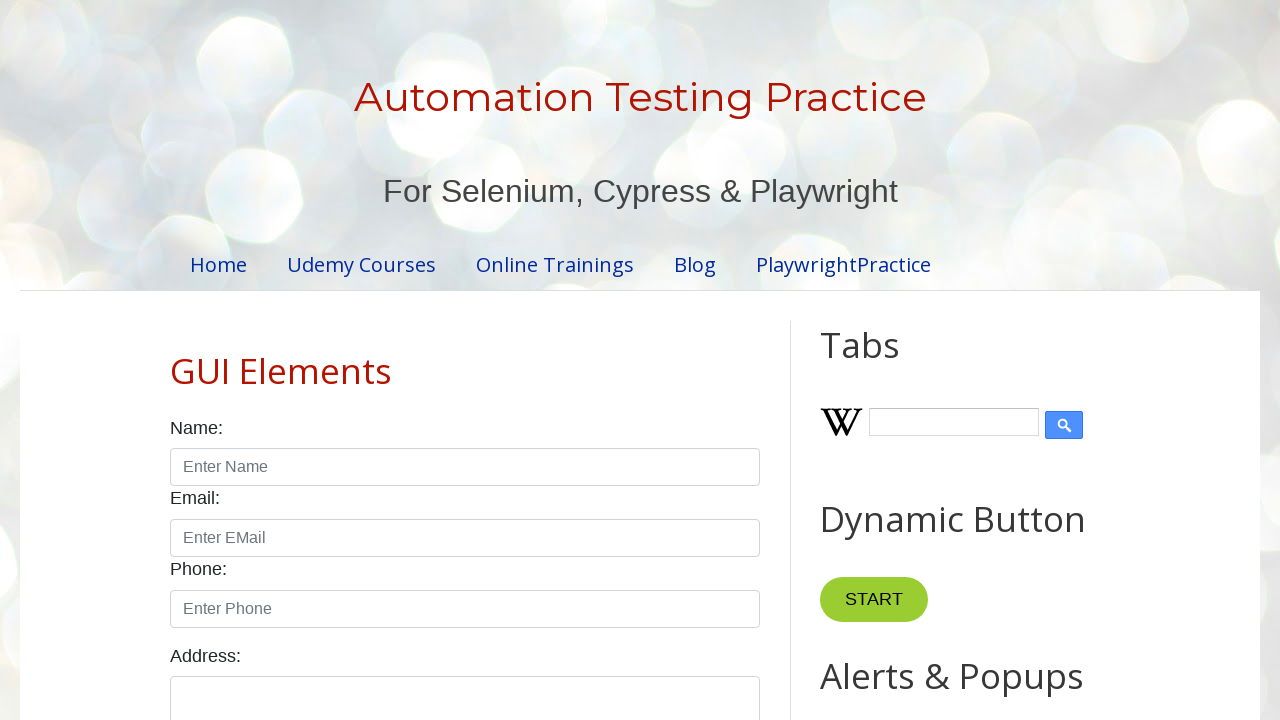

Waited for slider range element to be visible
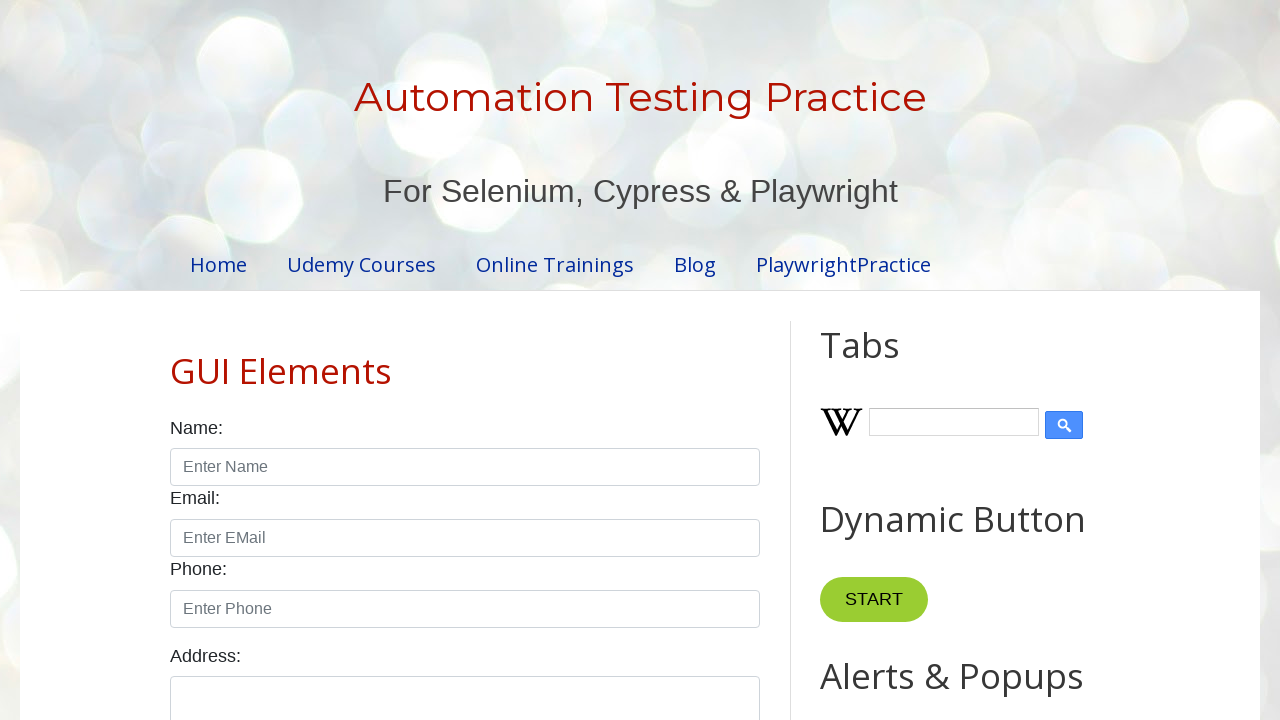

Retrieved bounding box of minimum slider handle
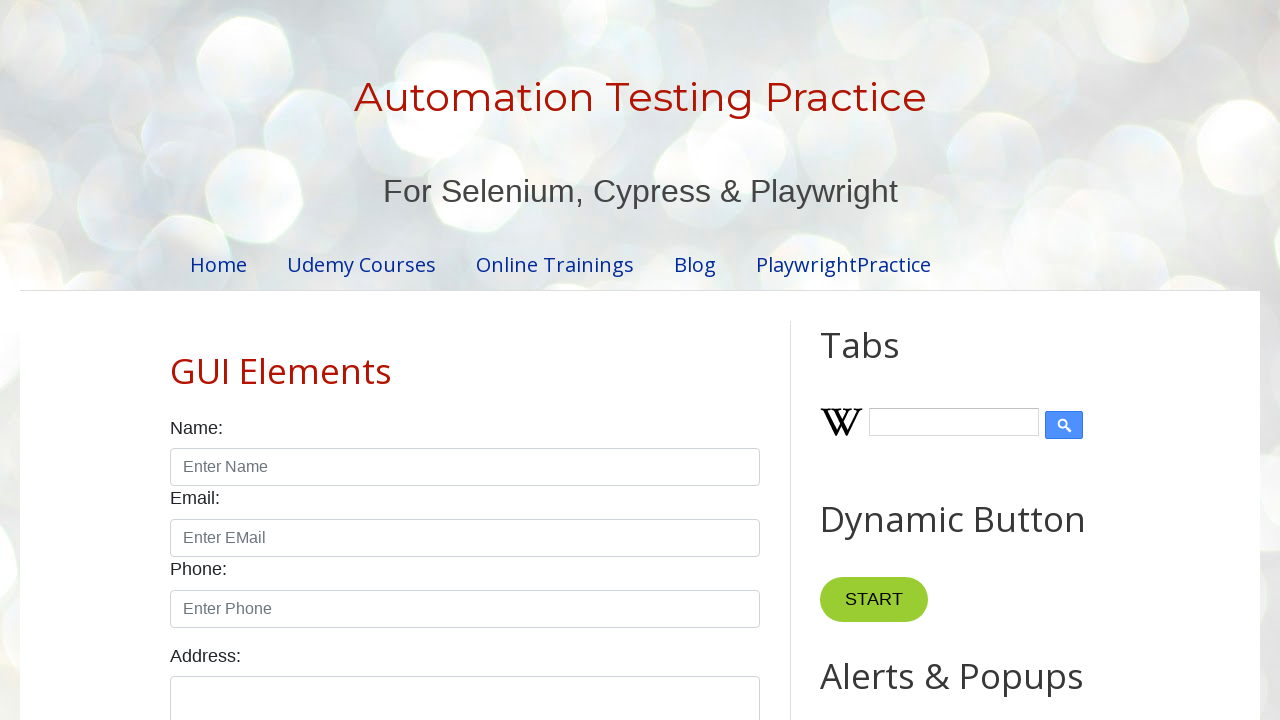

Dragged minimum slider handle to the left at (806, 352)
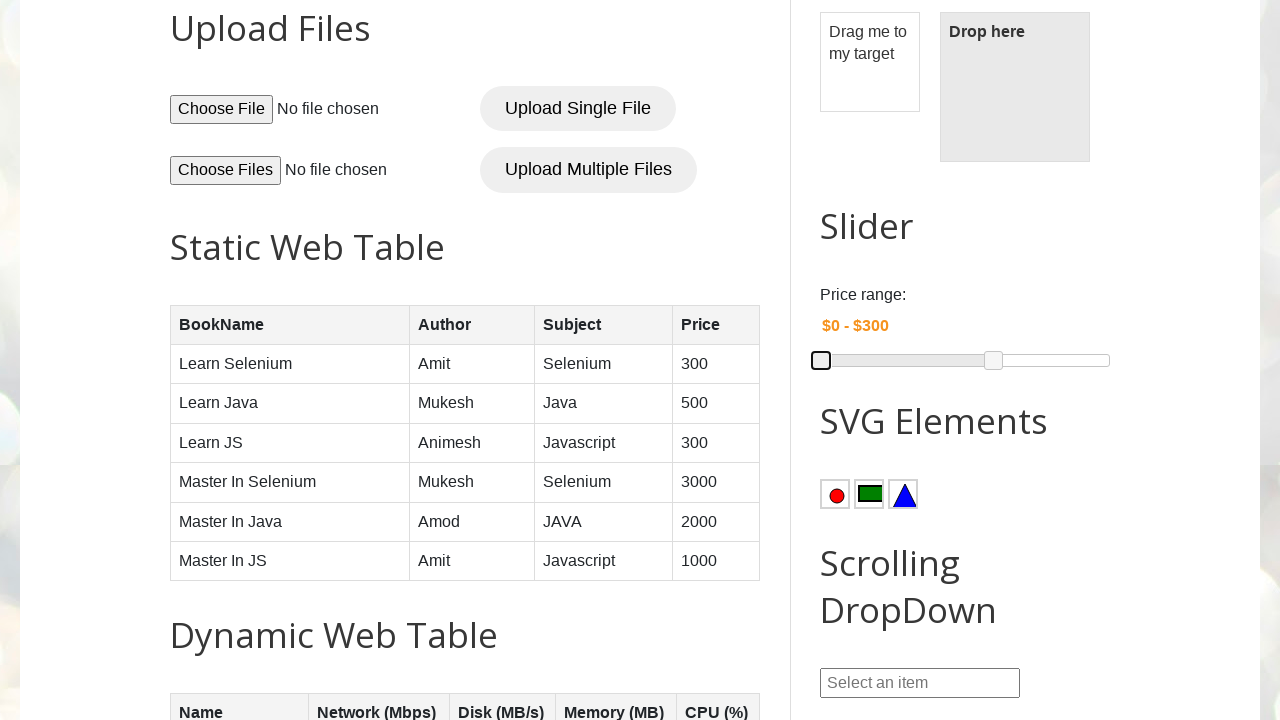

Hovered over minimum slider handle at (821, 360) on xpath=//*[@id="slider-range"]/span[1]
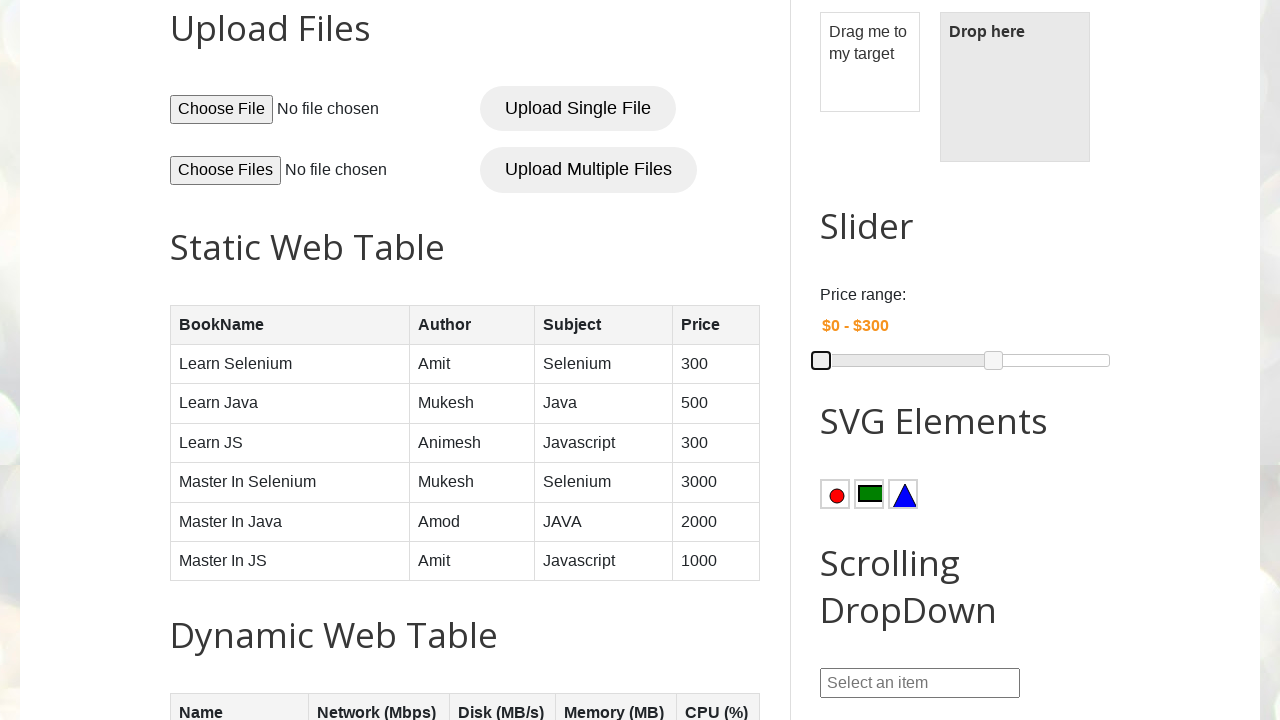

Pressed mouse button down on minimum slider handle at (821, 360)
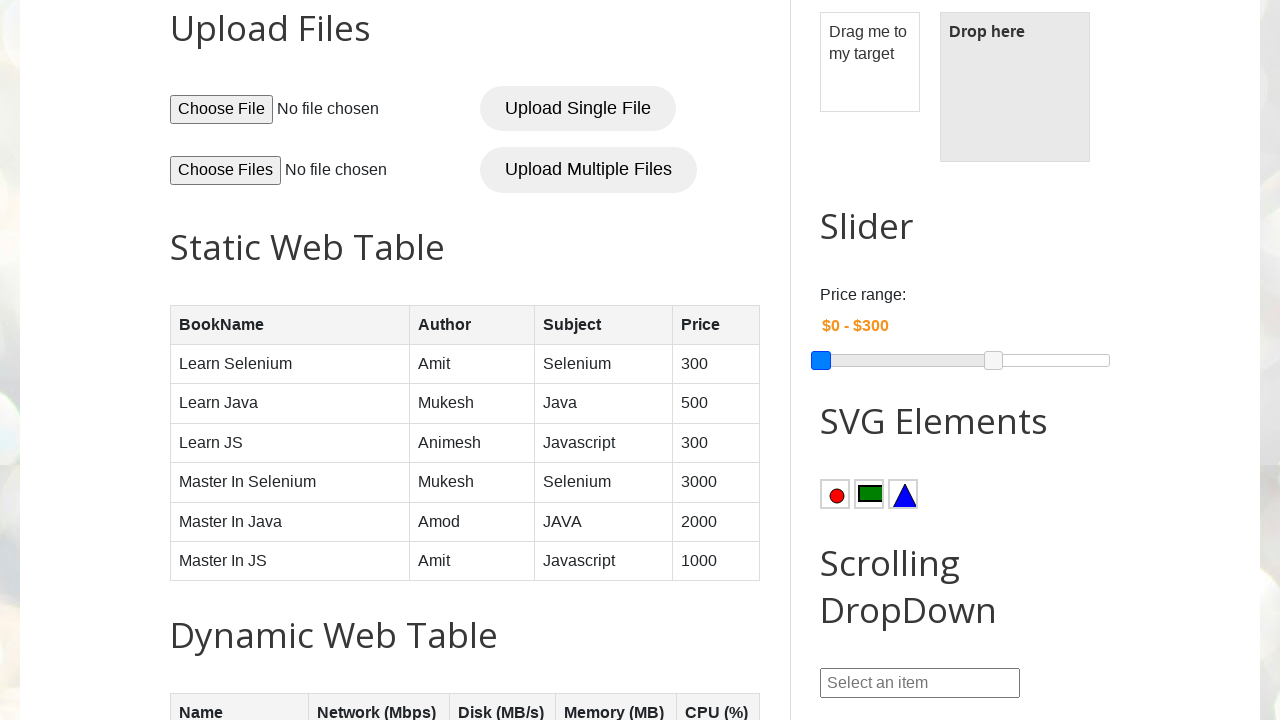

Moved mouse to adjust minimum slider position at (885, 2029)
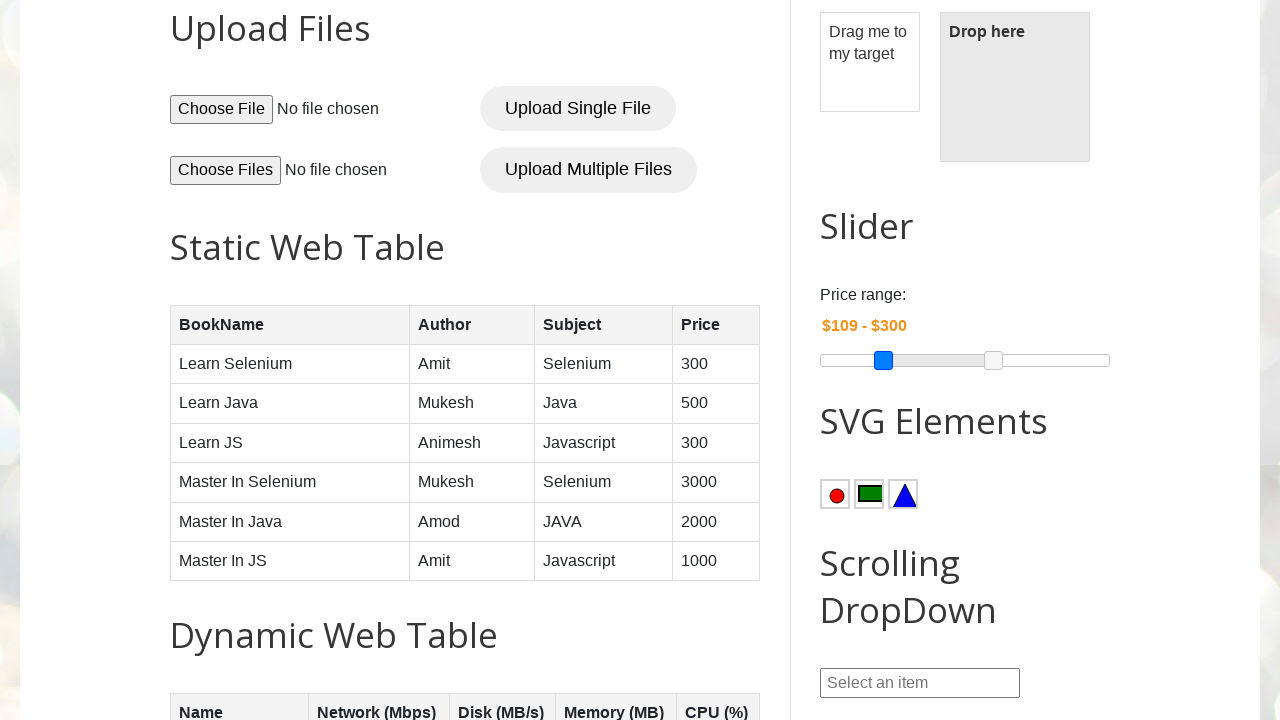

Released mouse button on minimum slider handle at (885, 2029)
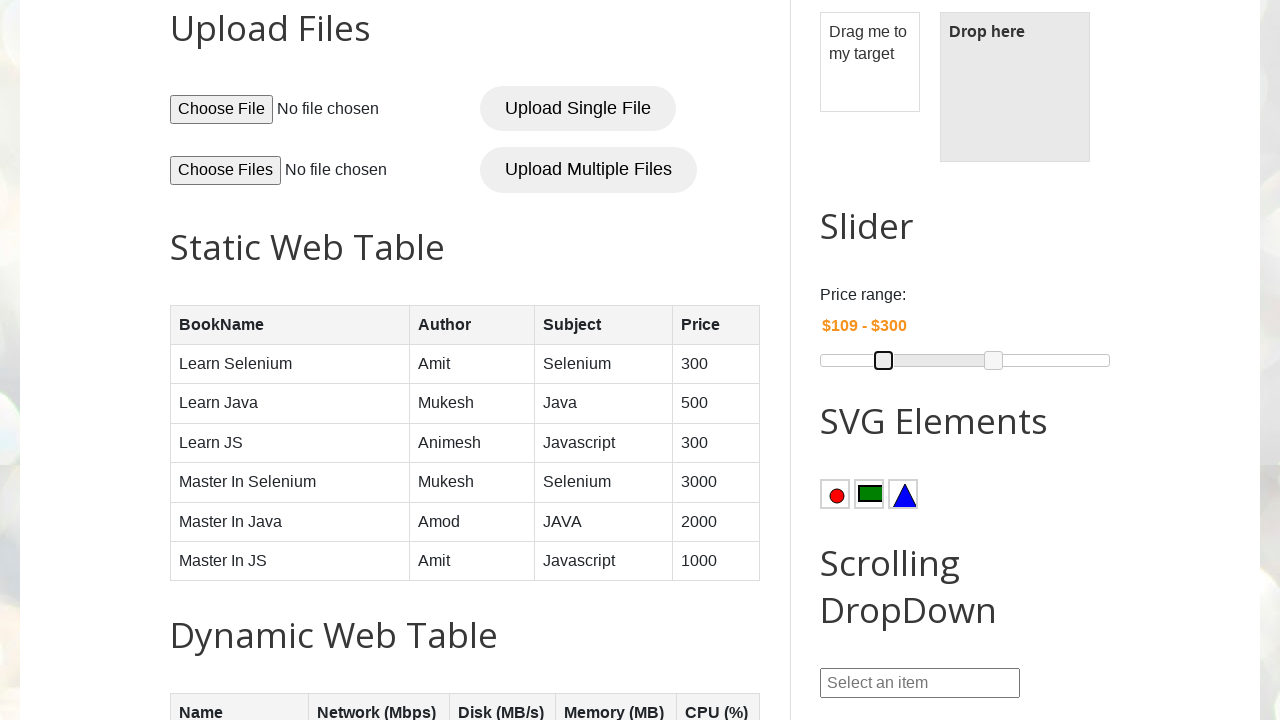

Retrieved bounding box of maximum slider handle
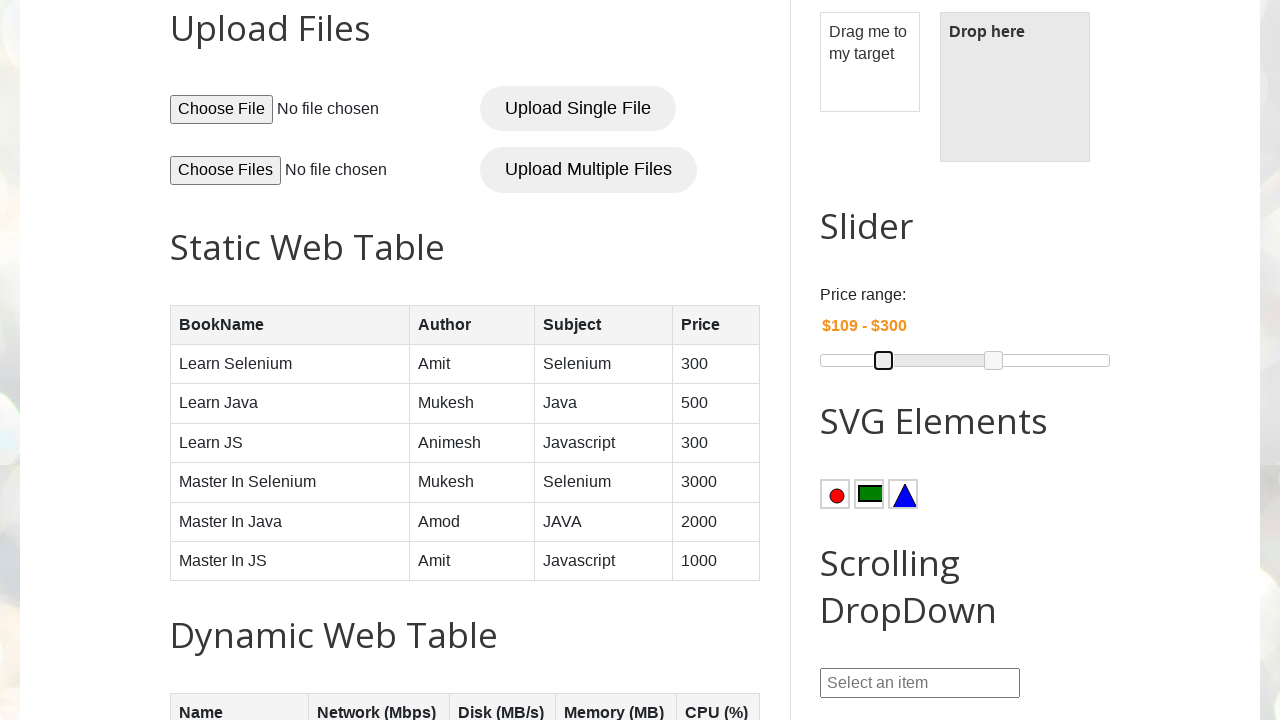

Hovered over maximum slider handle at (994, 360) on xpath=//*[@id="slider-range"]/span[2]
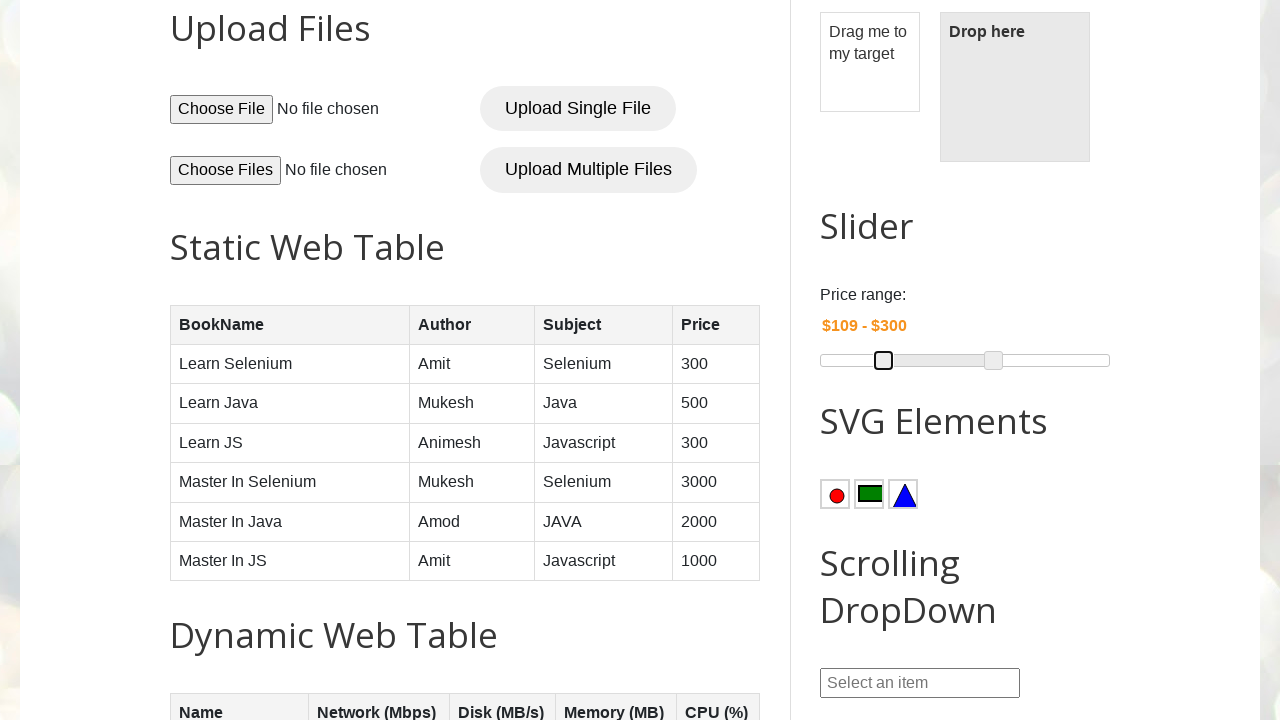

Pressed mouse button down on maximum slider handle at (994, 360)
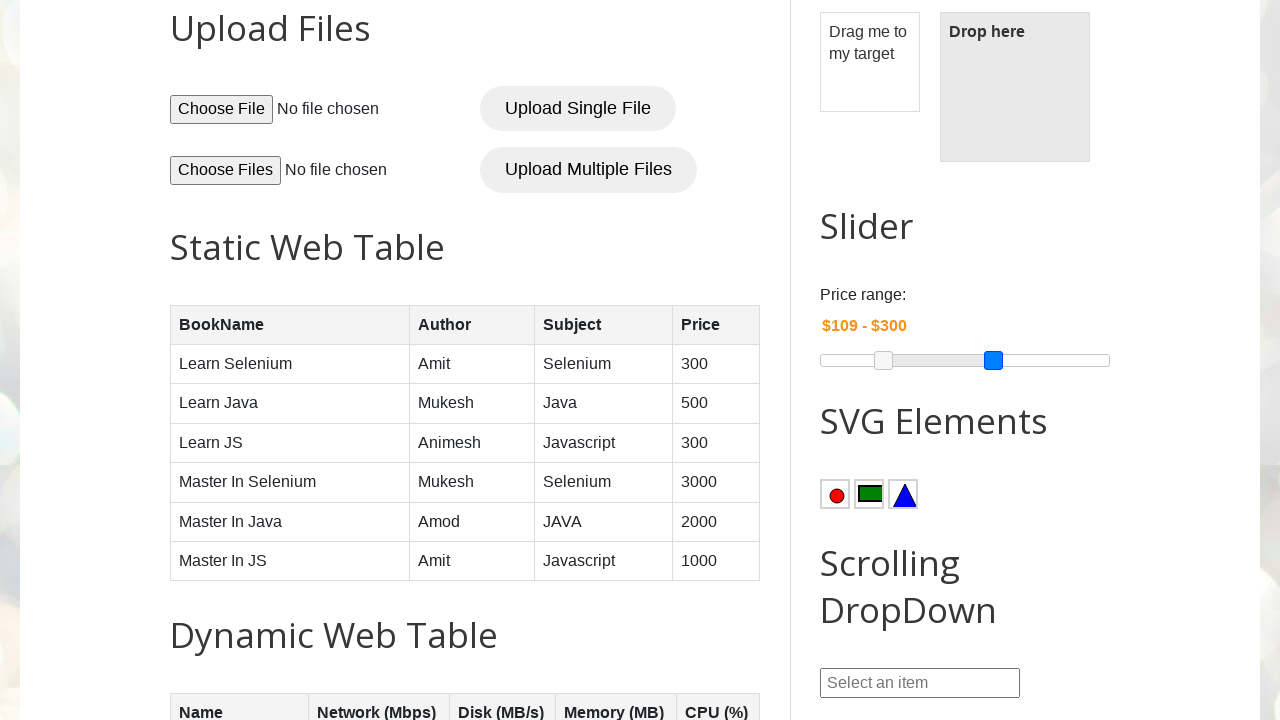

Moved mouse to adjust maximum slider position at (954, 360)
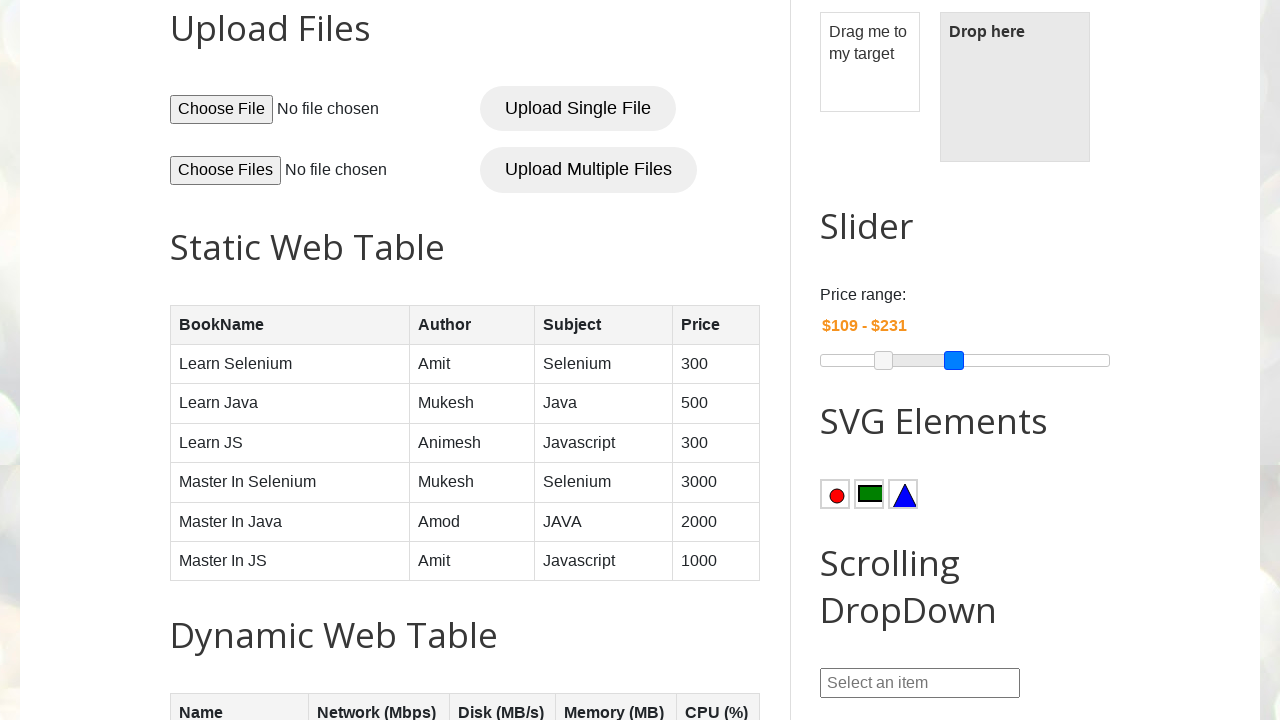

Released mouse button on maximum slider handle at (954, 360)
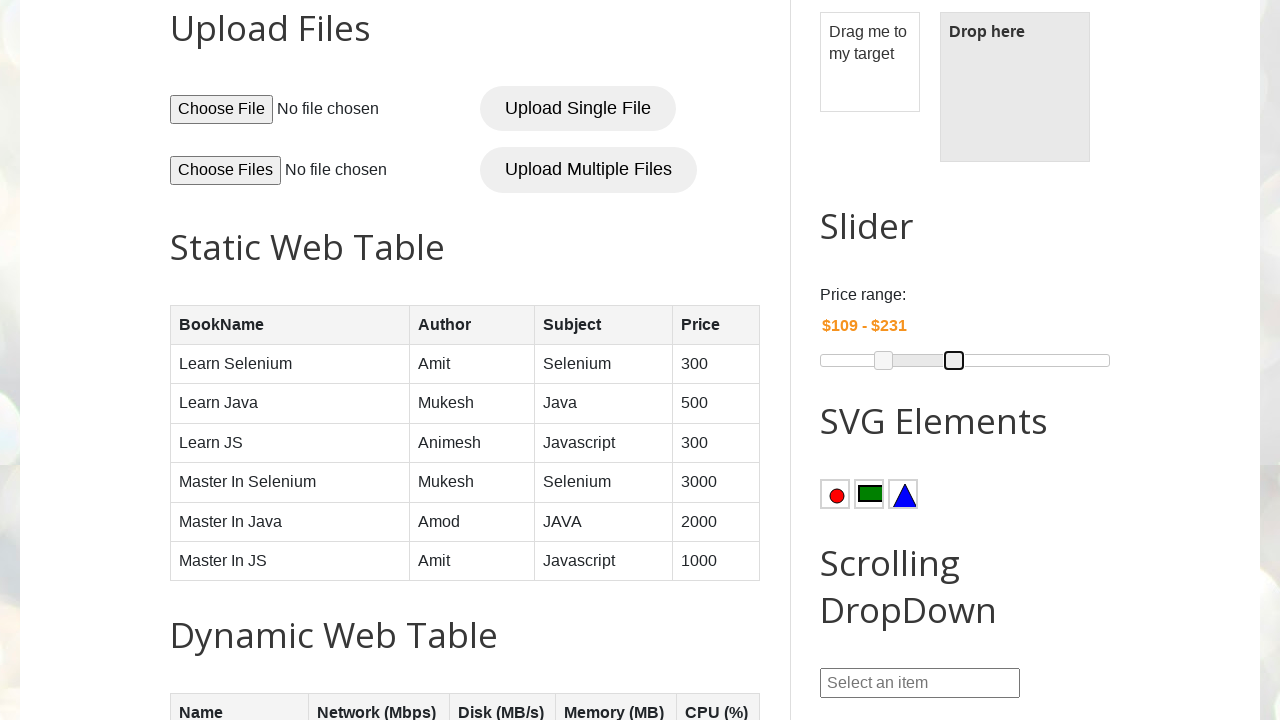

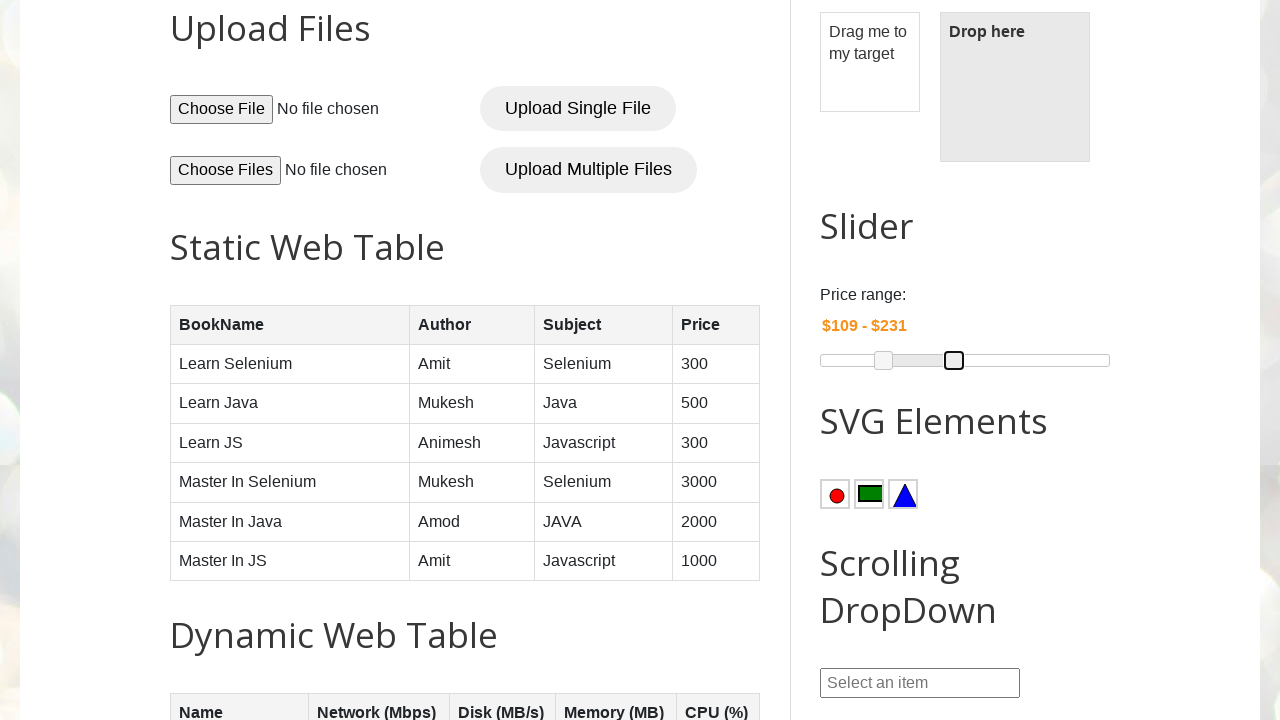